Tests notification message functionality by closing any existing notification, clicking a link to generate a new notification, and verifying the message appears.

Starting URL: http://the-internet.herokuapp.com/notification_message

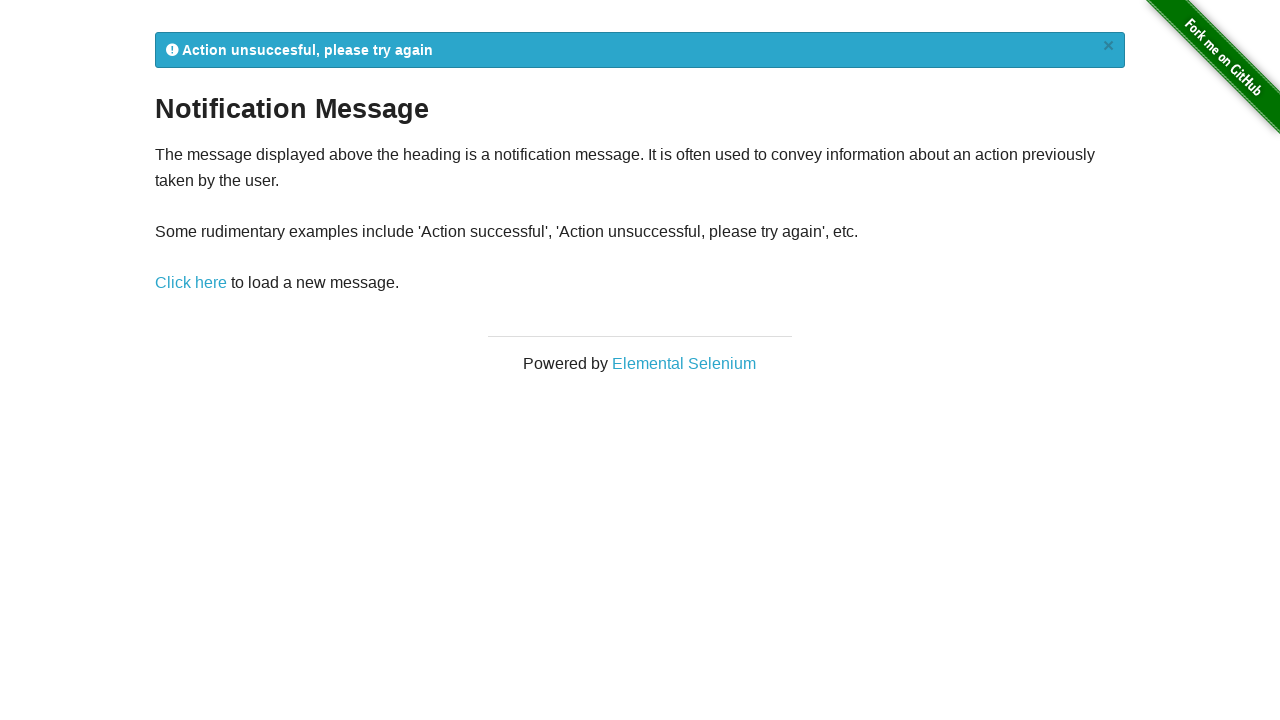

Clicked close button to dismiss existing notification at (1108, 46) on a.close
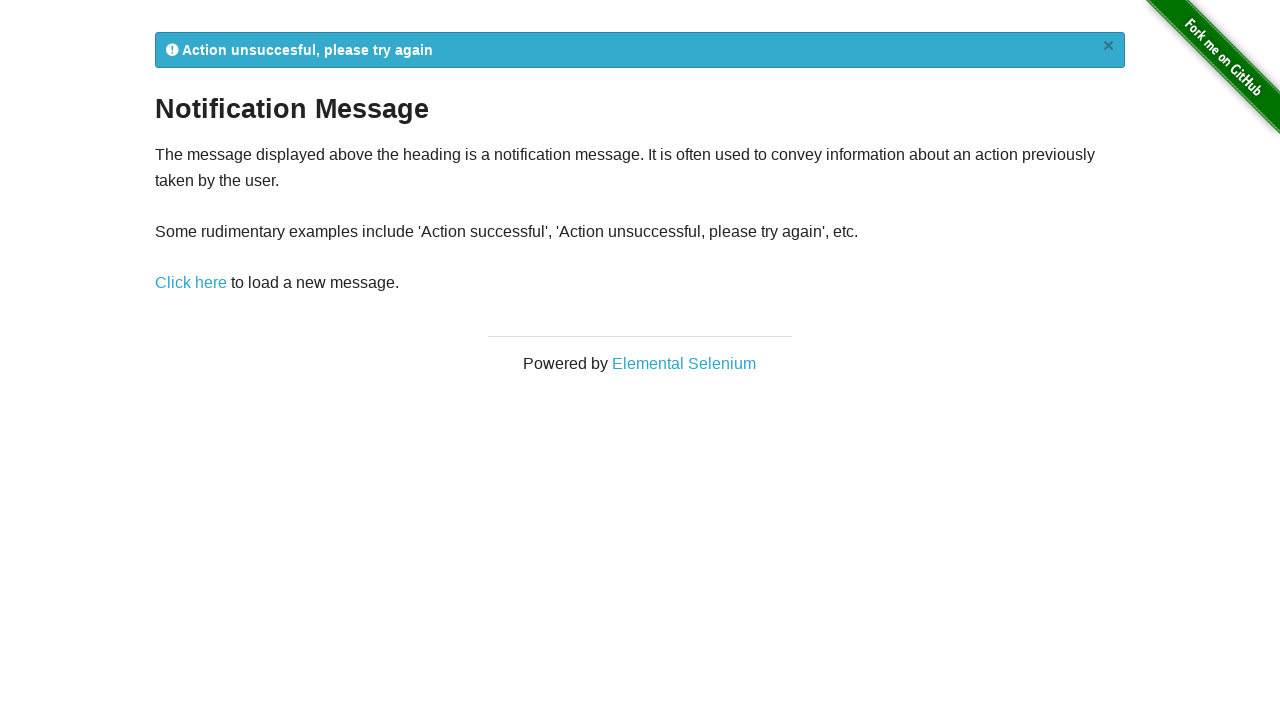

Confirmed existing notification was closed and hidden
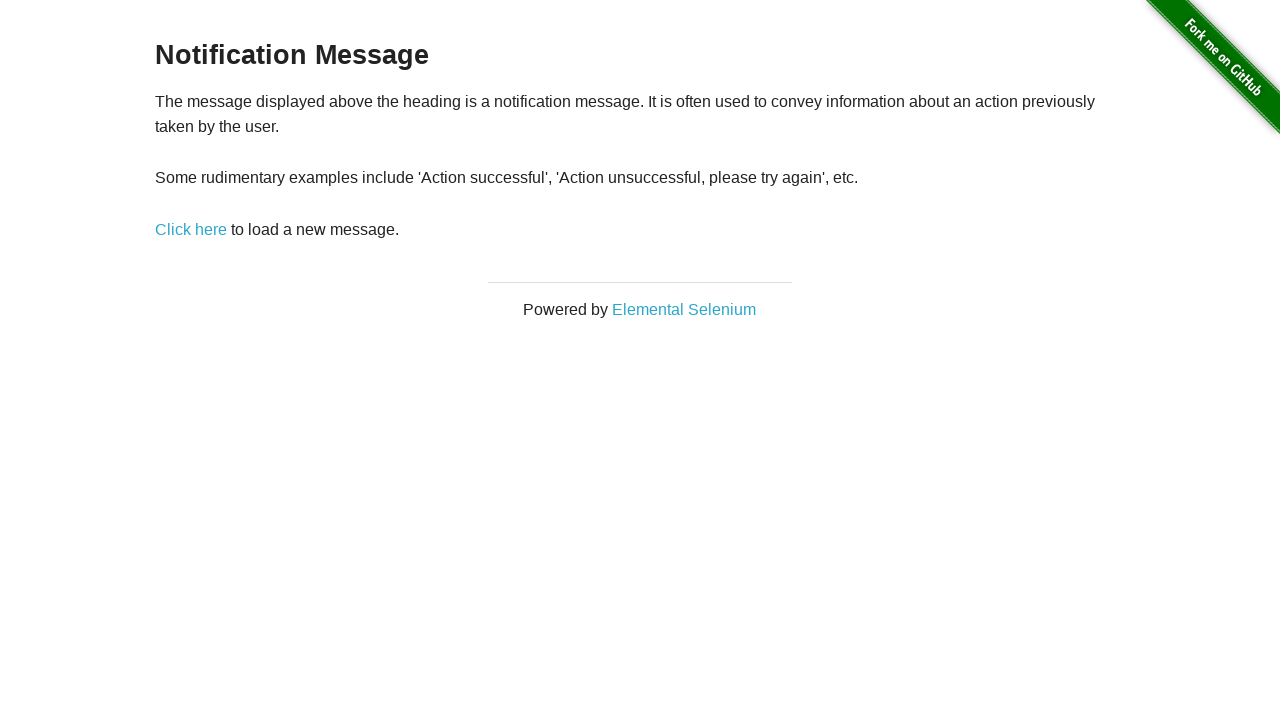

Clicked link to generate new notification message at (191, 229) on a[href*='notification_message']
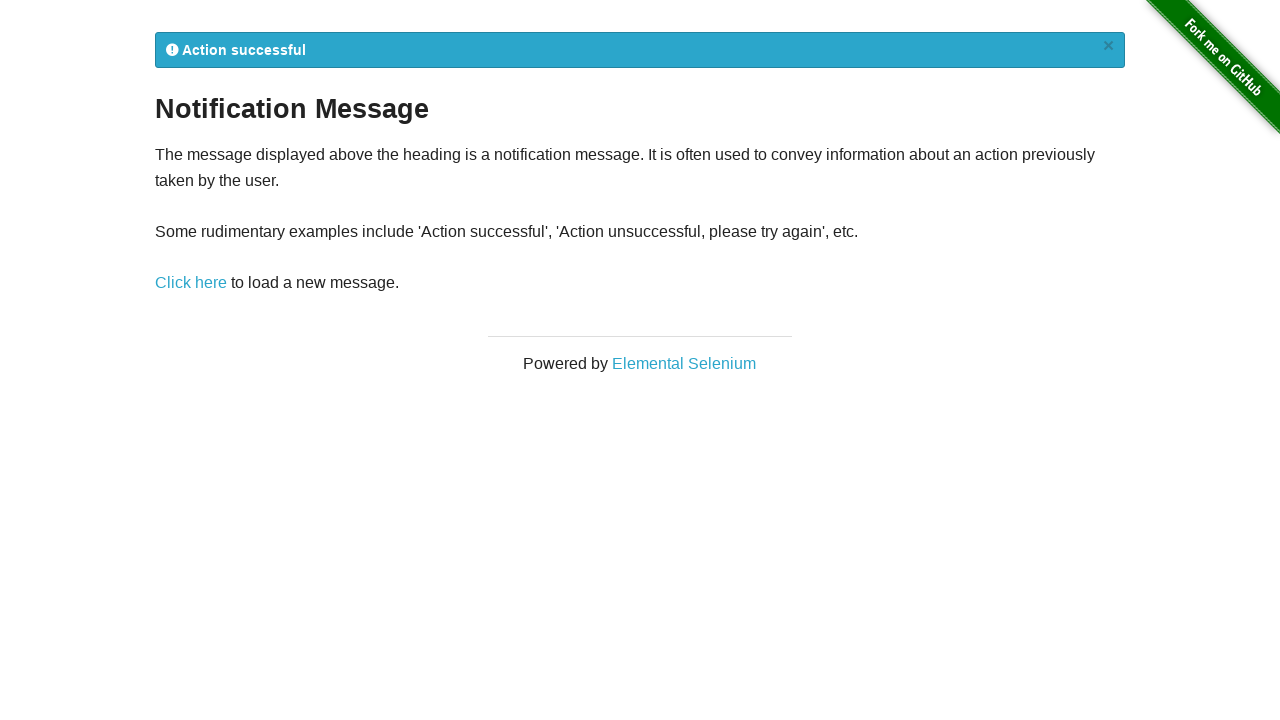

Verified notification message appeared in flash element
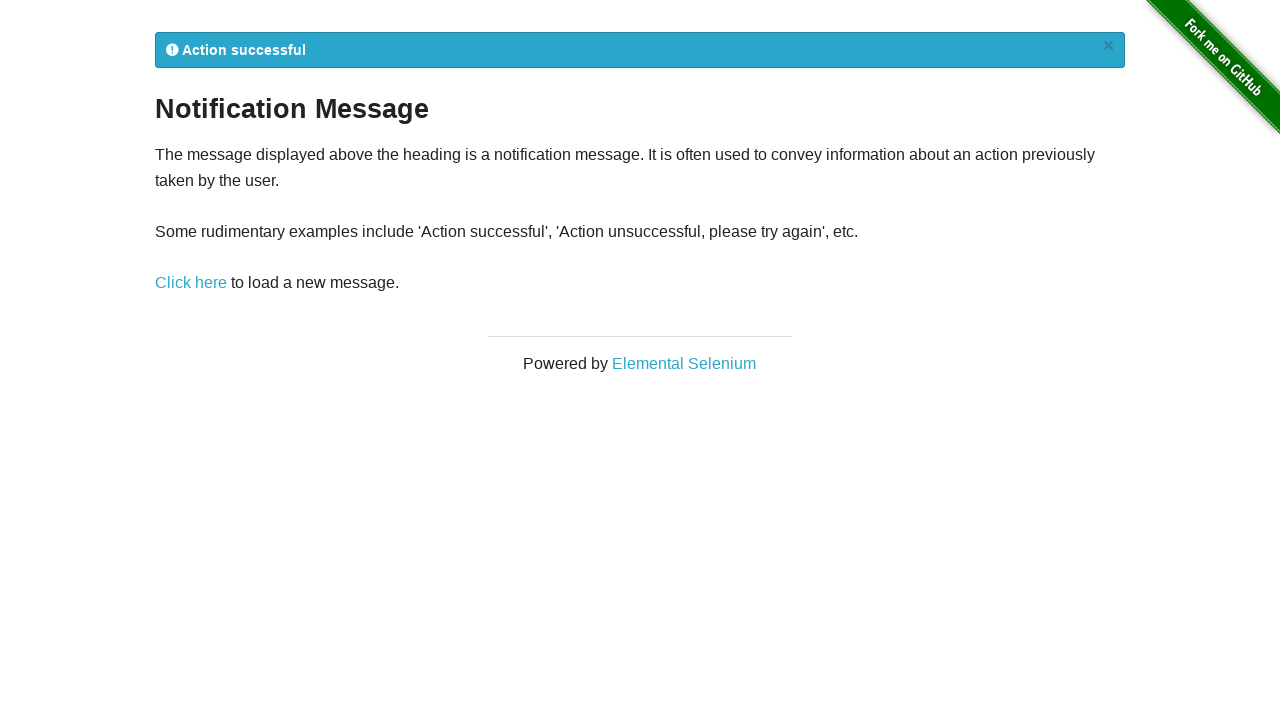

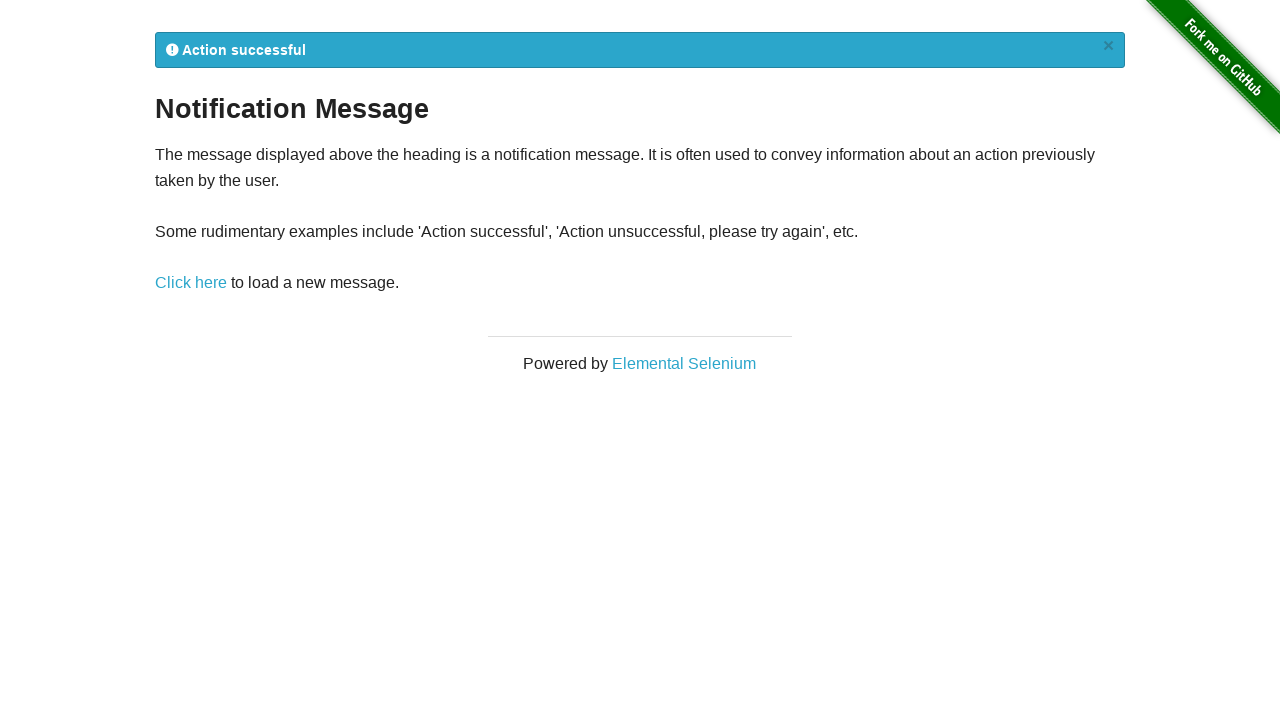